Tests adding a new task by filling the input field and clicking the add button, then verifying the task appears in the task list.

Starting URL: https://demo.visionect.com/tasks/index.html

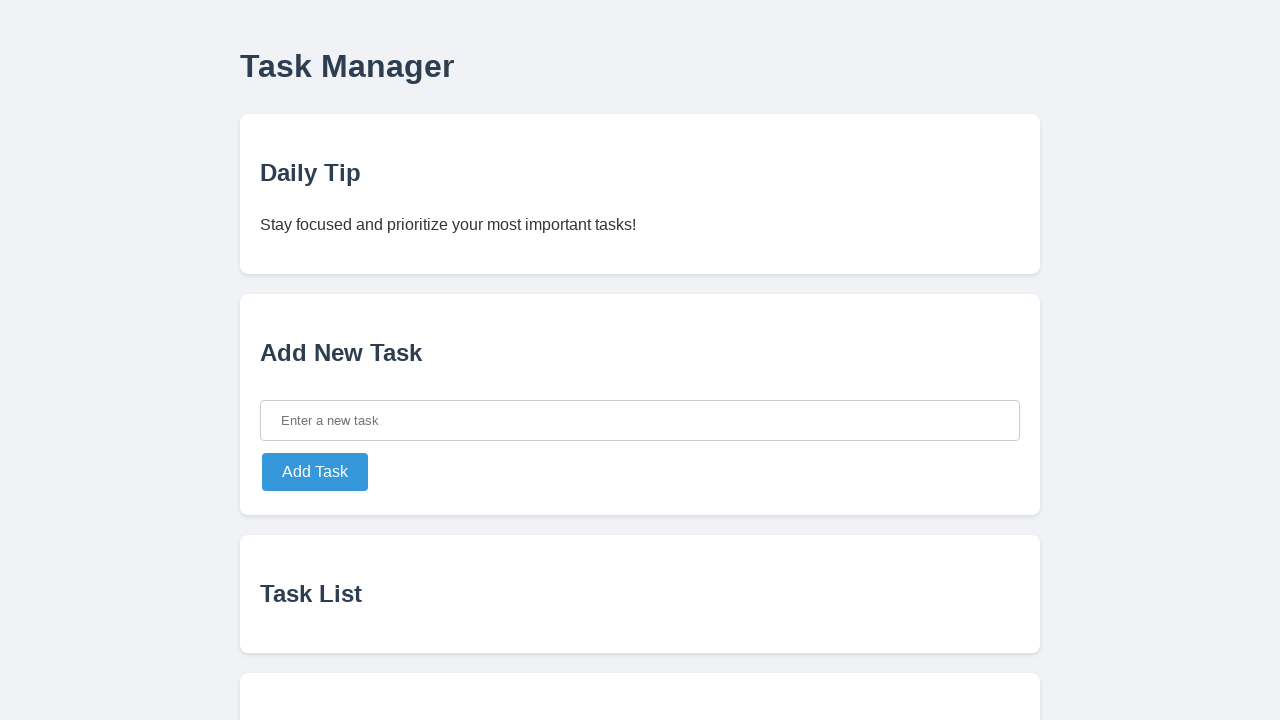

Located the 'Add New Task' card
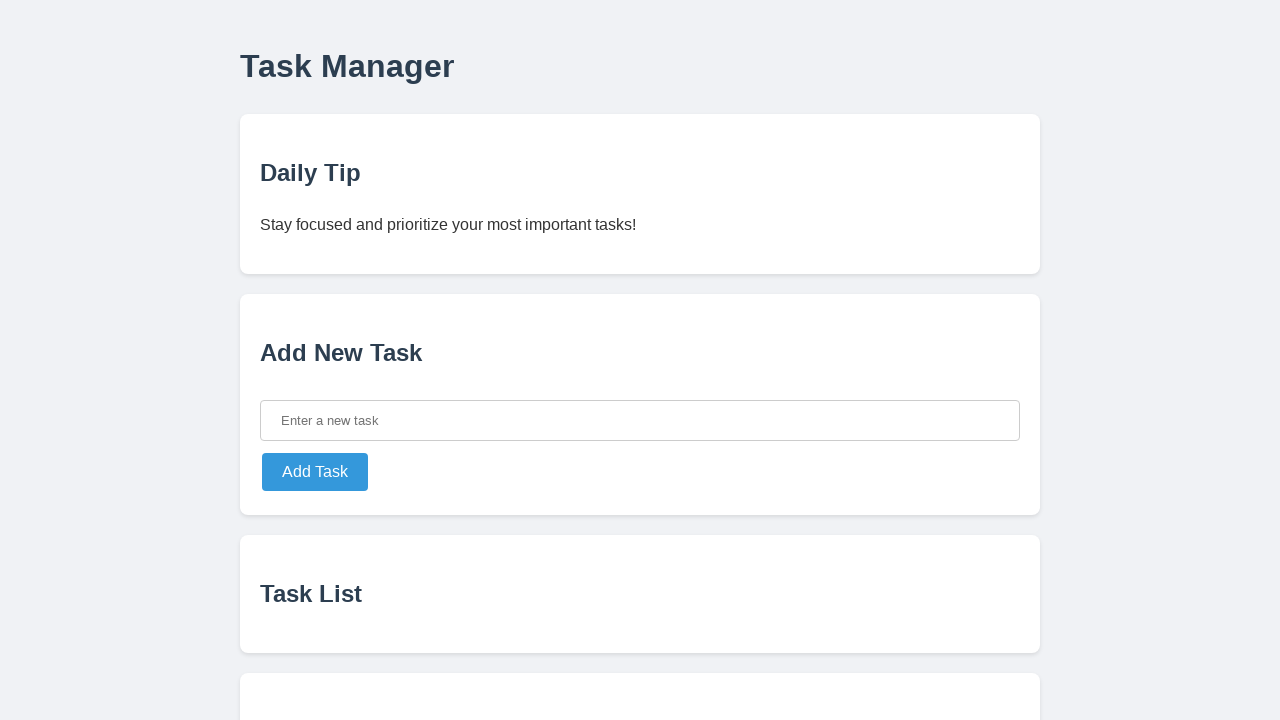

Located the input field in the 'Add New Task' card
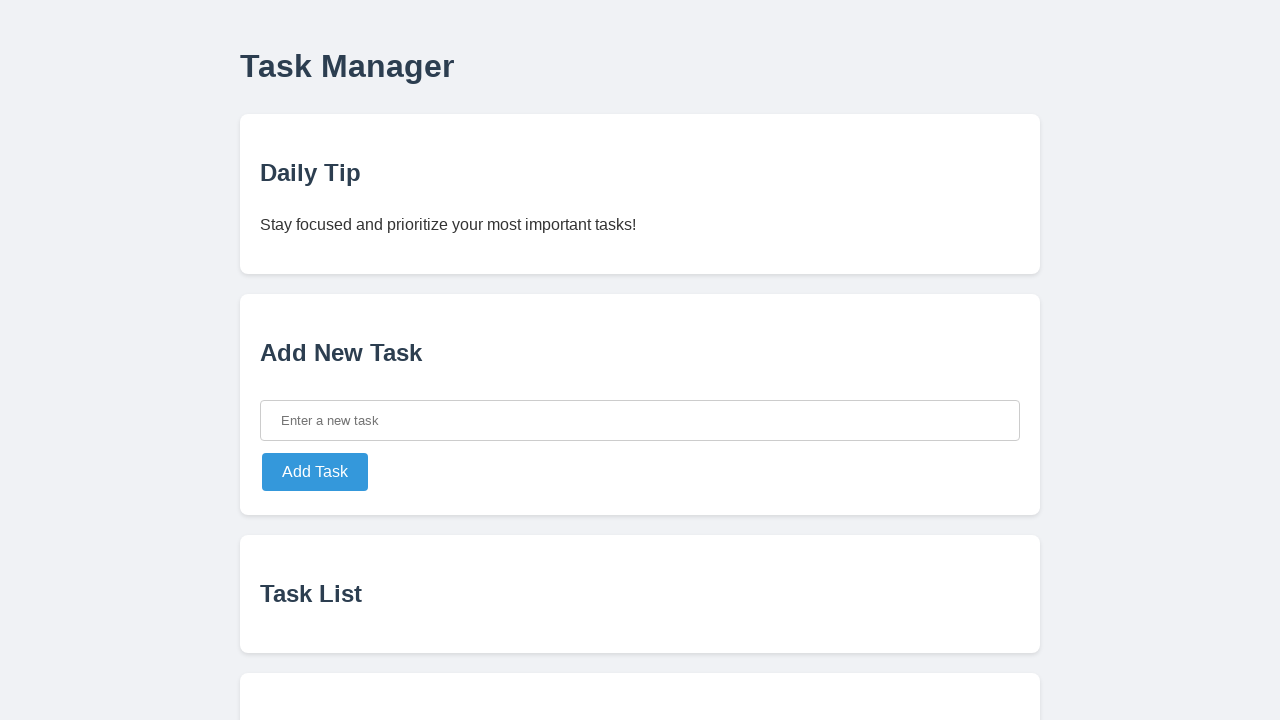

Located the 'Add Task' button
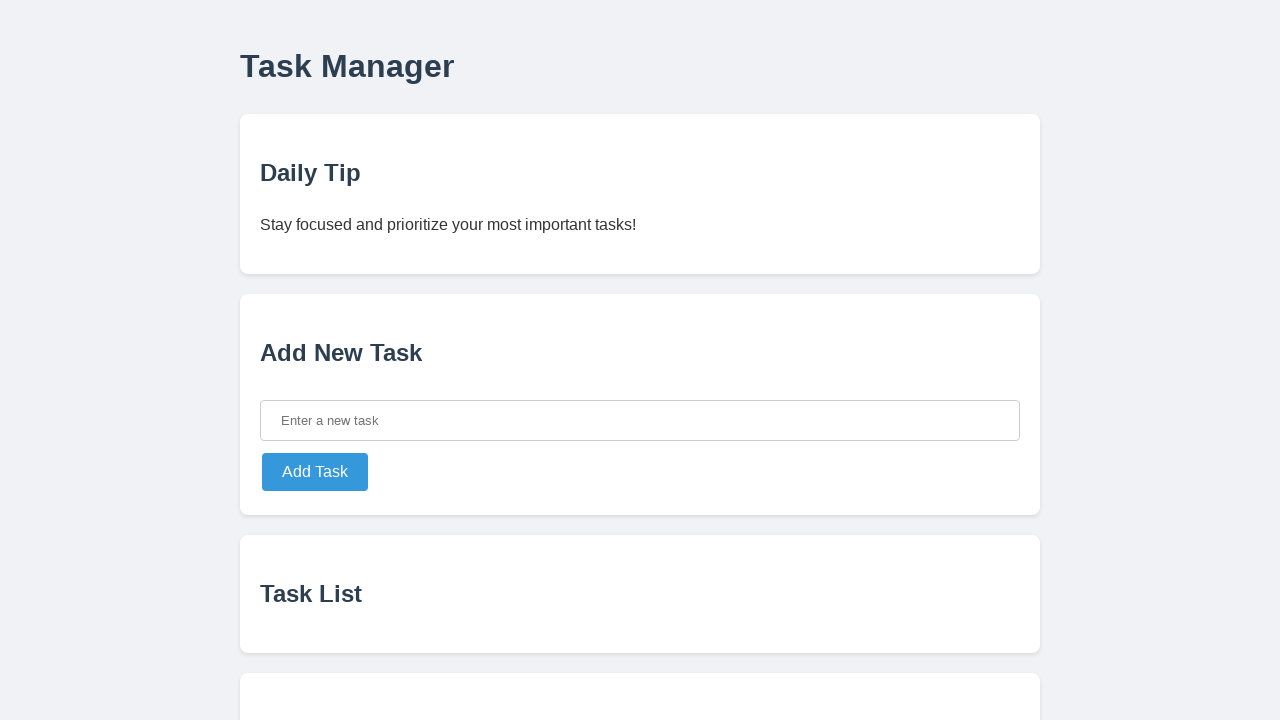

Filled input field with task text 'Buy groceries for the weekend' on xpath=//body//div/*[contains(text(), 'Add New Task')]/parent::div >> xpath=.//in
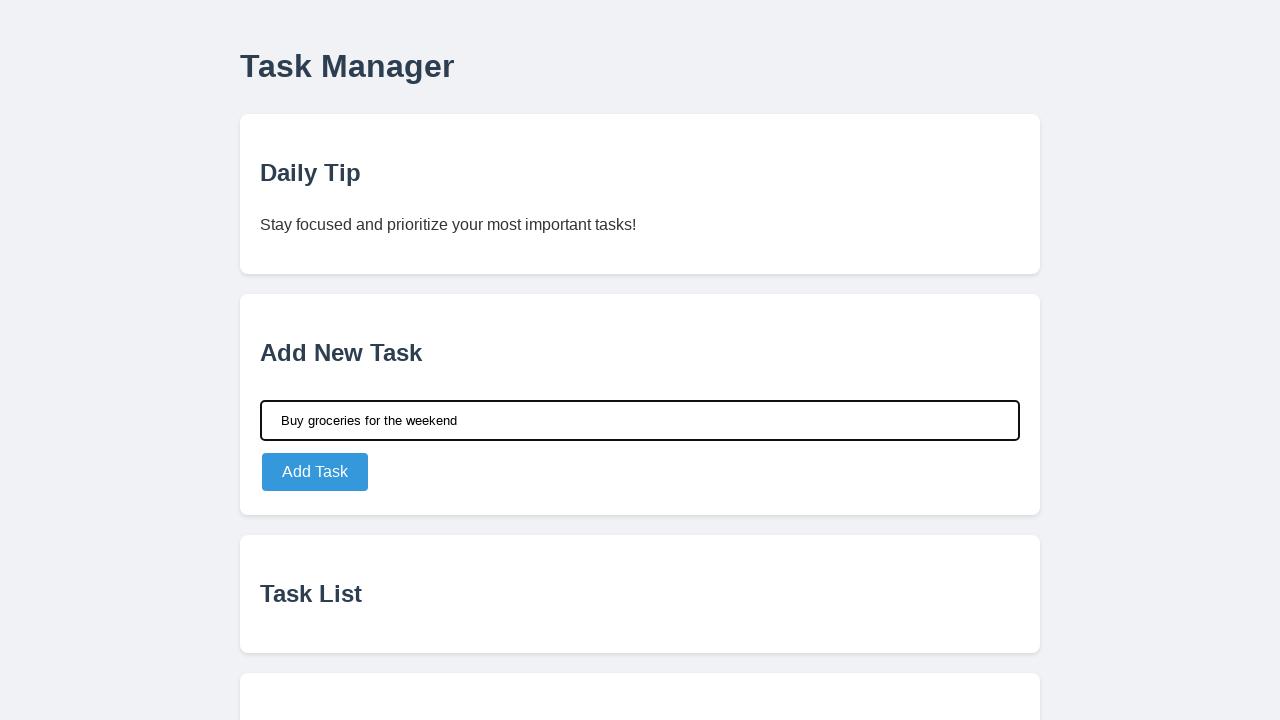

Clicked the 'Add Task' button at (315, 472) on xpath=//body//div/*[contains(text(), 'Add New Task')]/parent::div >> xpath=.//bu
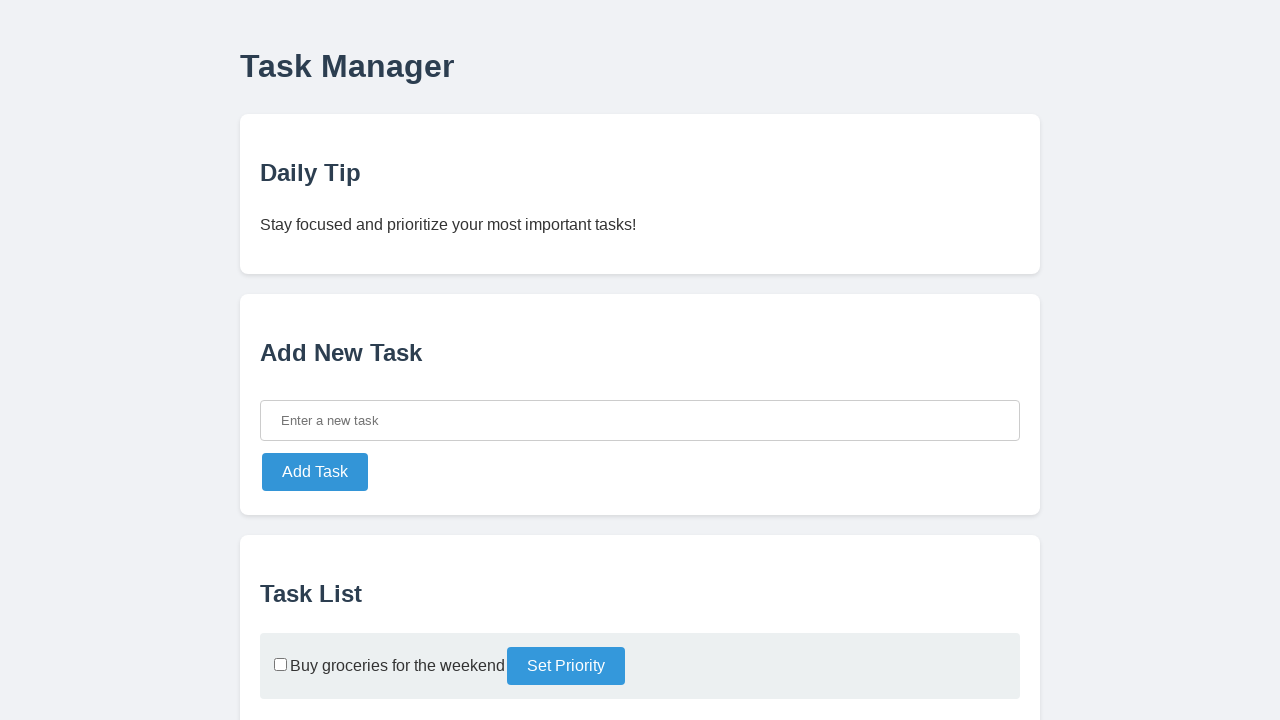

Located the 'Task List' card
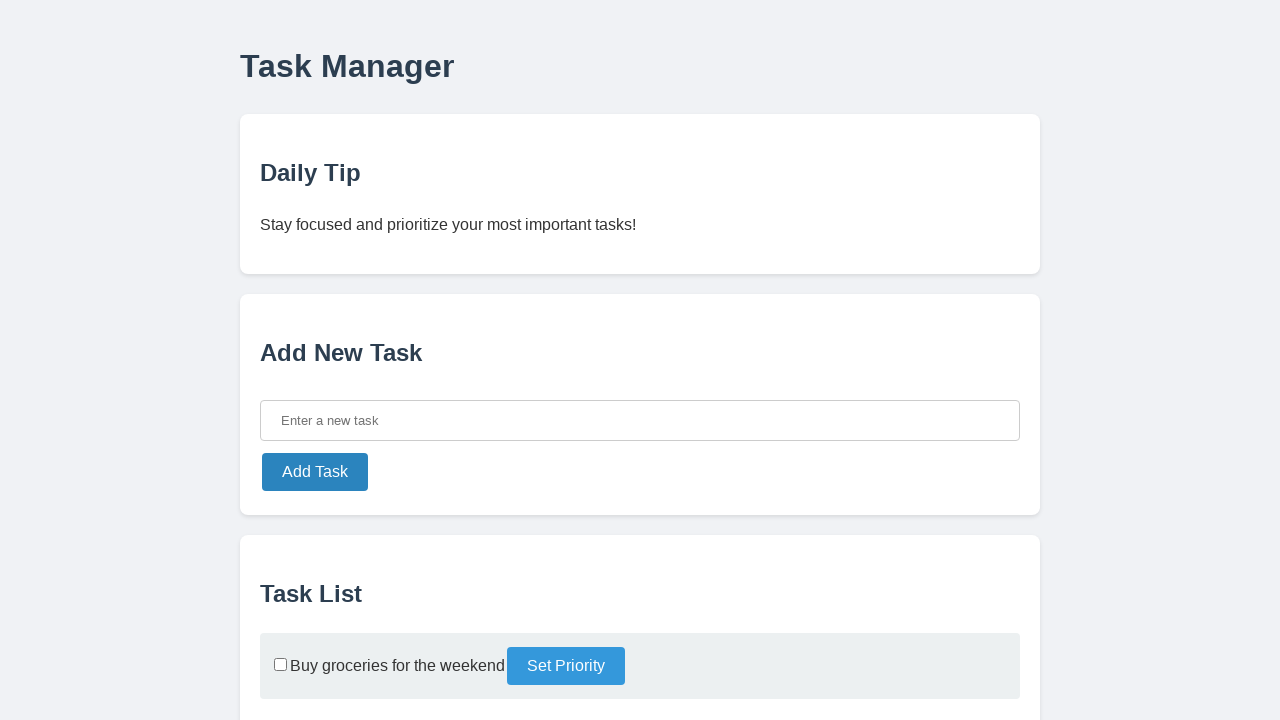

Located the first task item in the task list
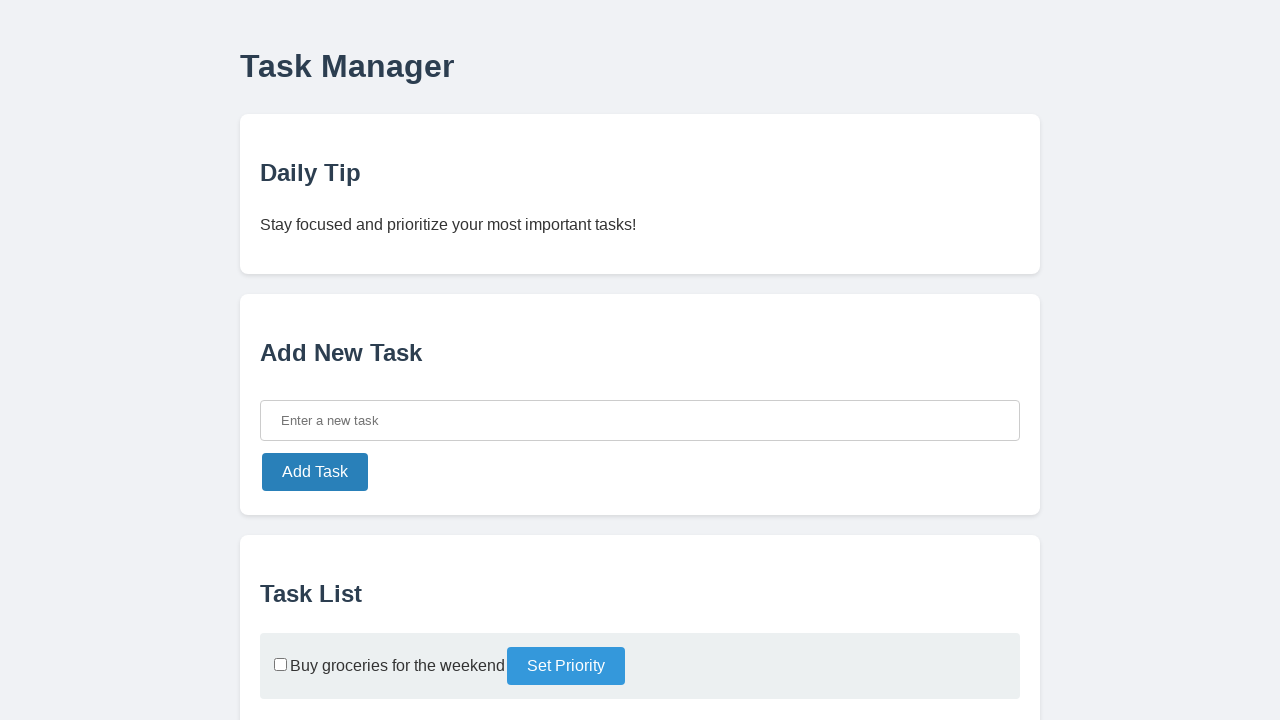

Waited for the task item to become visible
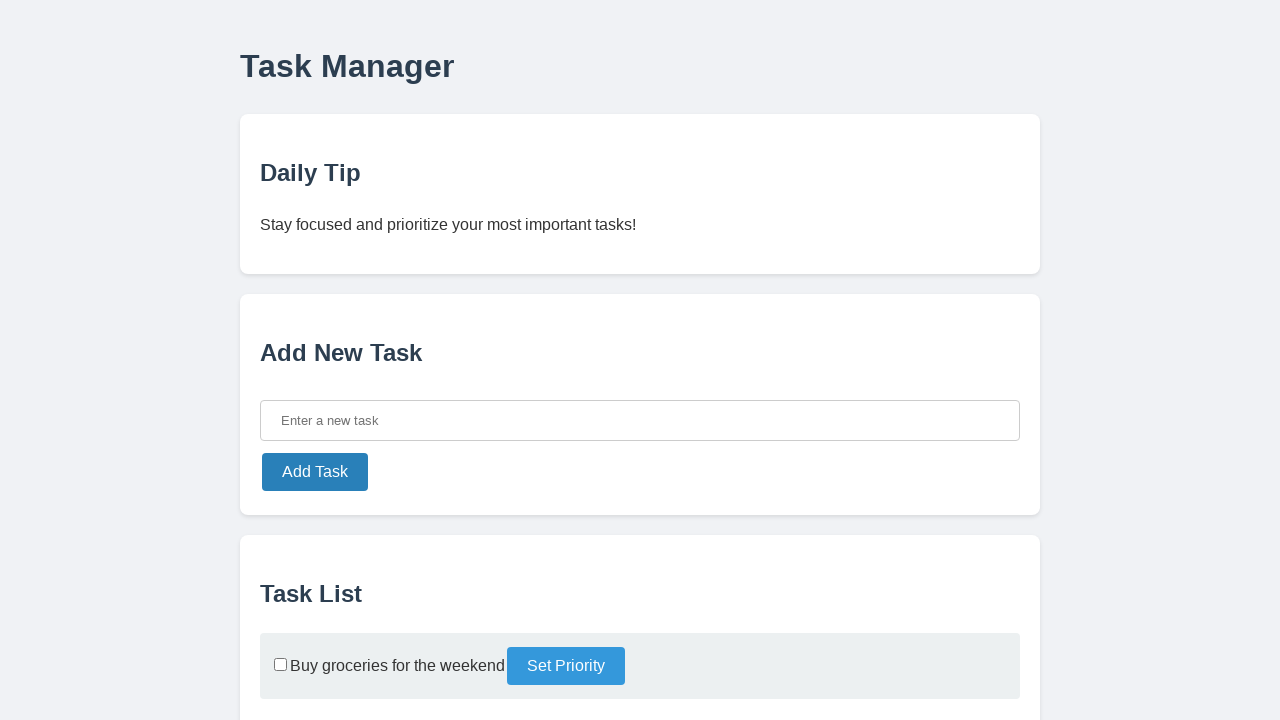

Verified that the new task text 'Buy groceries for the weekend' appears in the task list
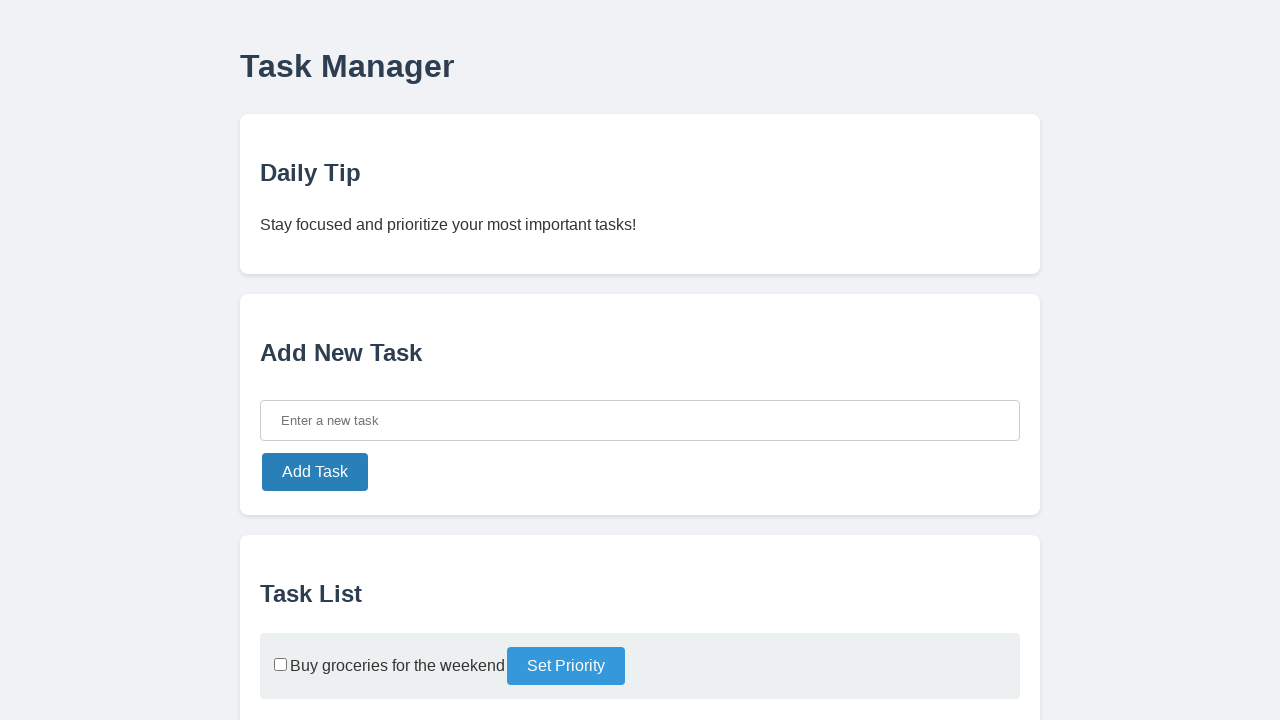

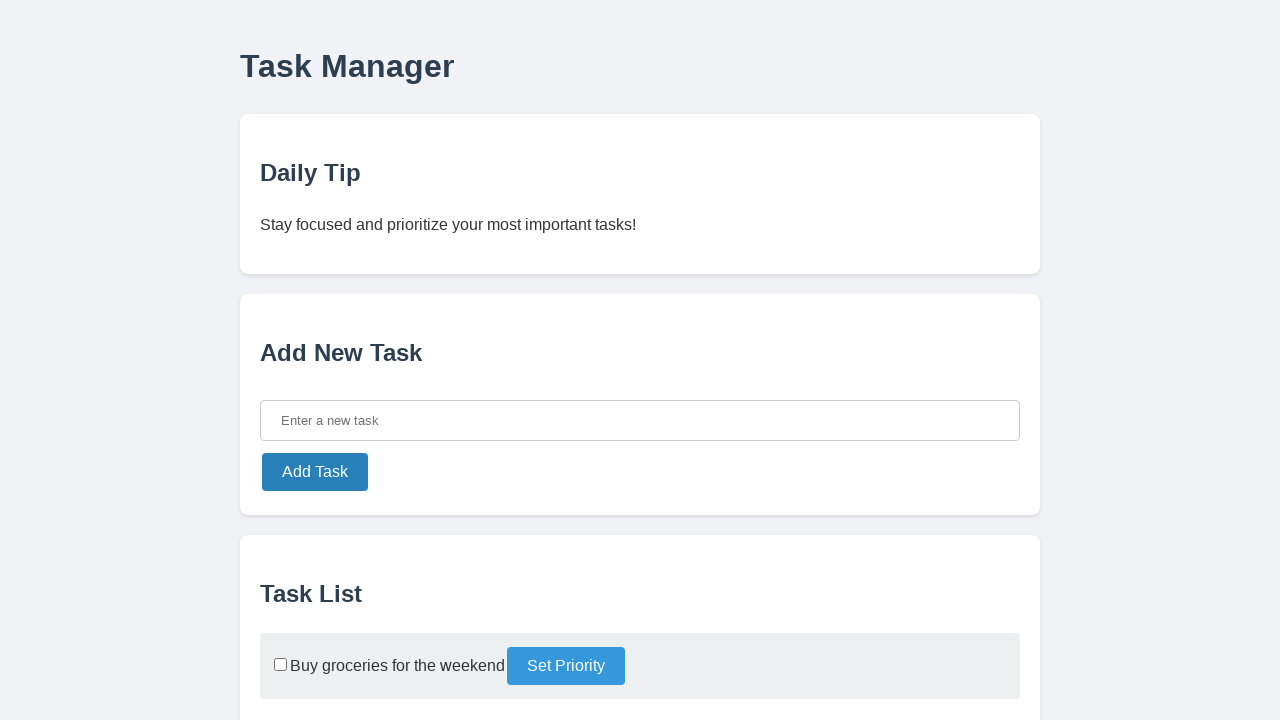